Tests the shopping flow on demoblaze by opening a product in a new tab, adding it to cart, accepting the alert, then verifying the item appears in the cart

Starting URL: https://www.demoblaze.com/index.html

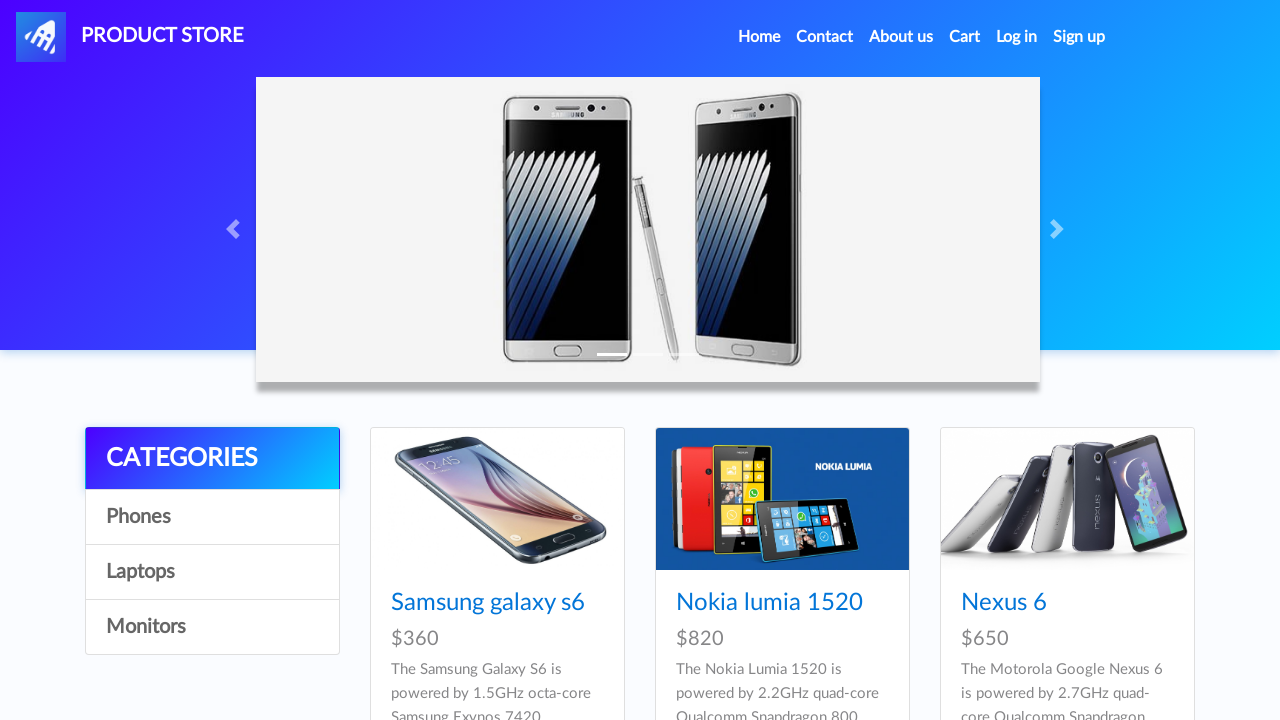

Waited for product card to be visible
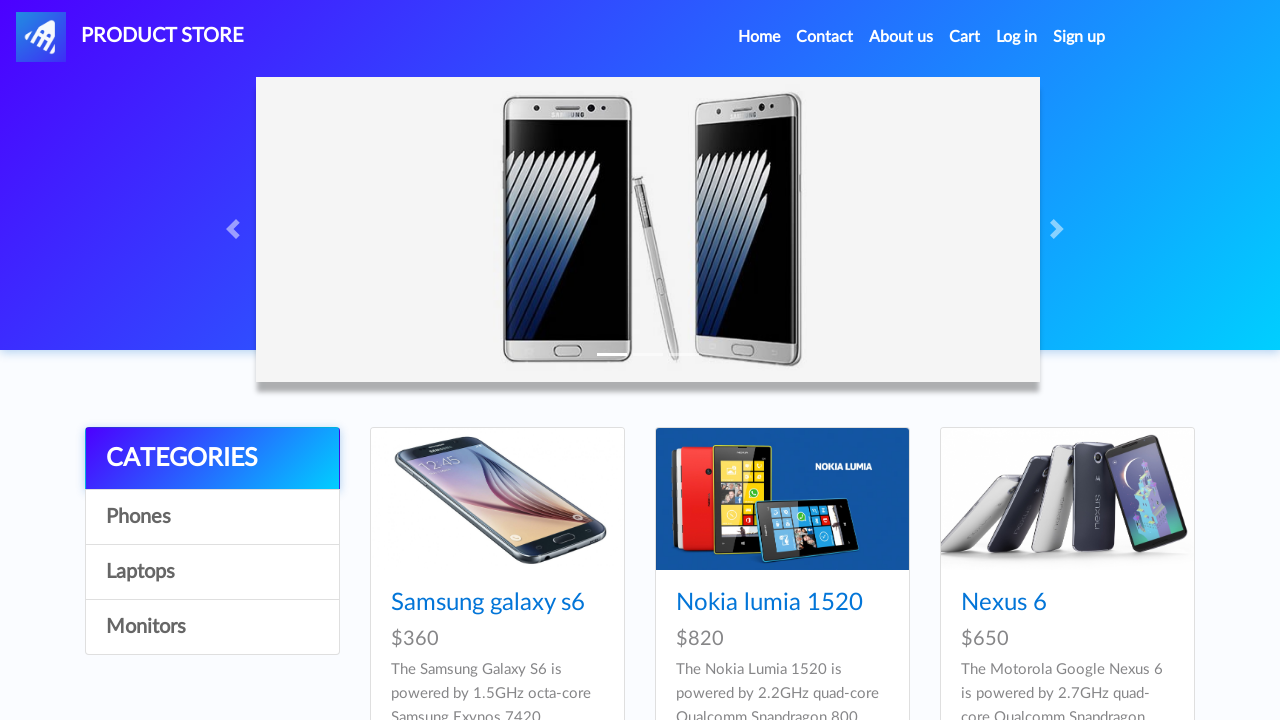

Pressed Control key down
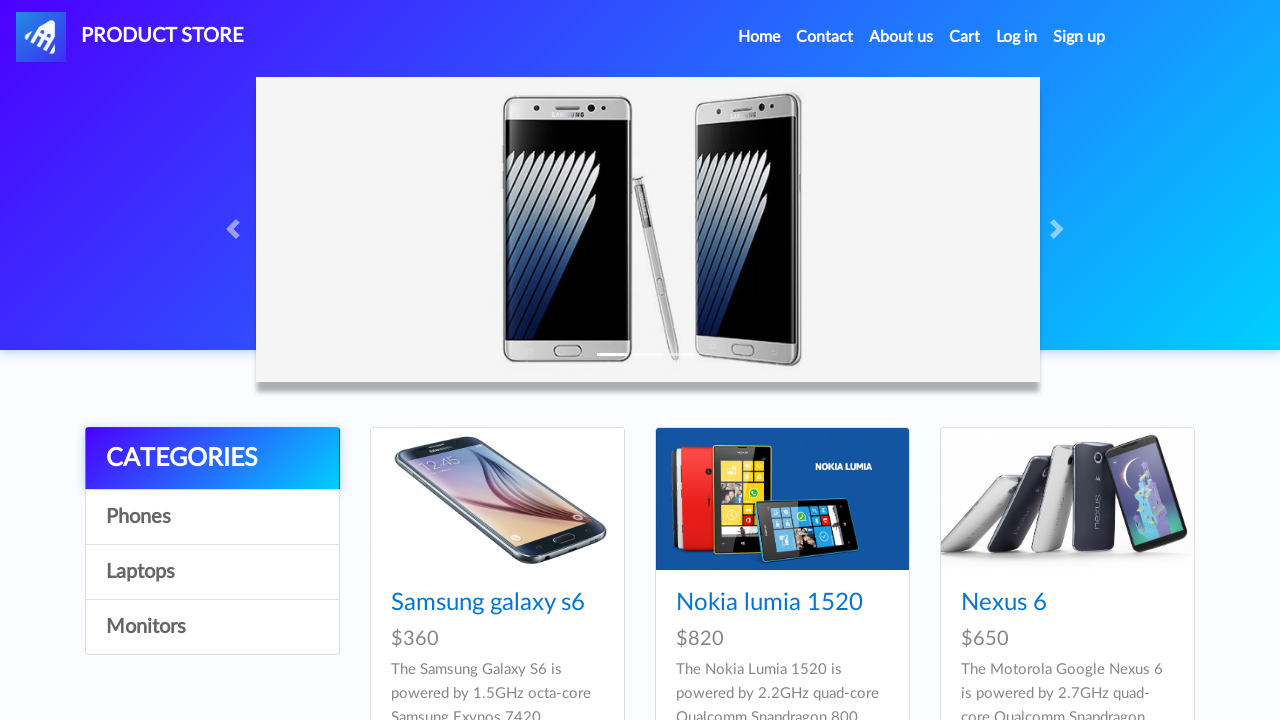

Clicked product card with Control held
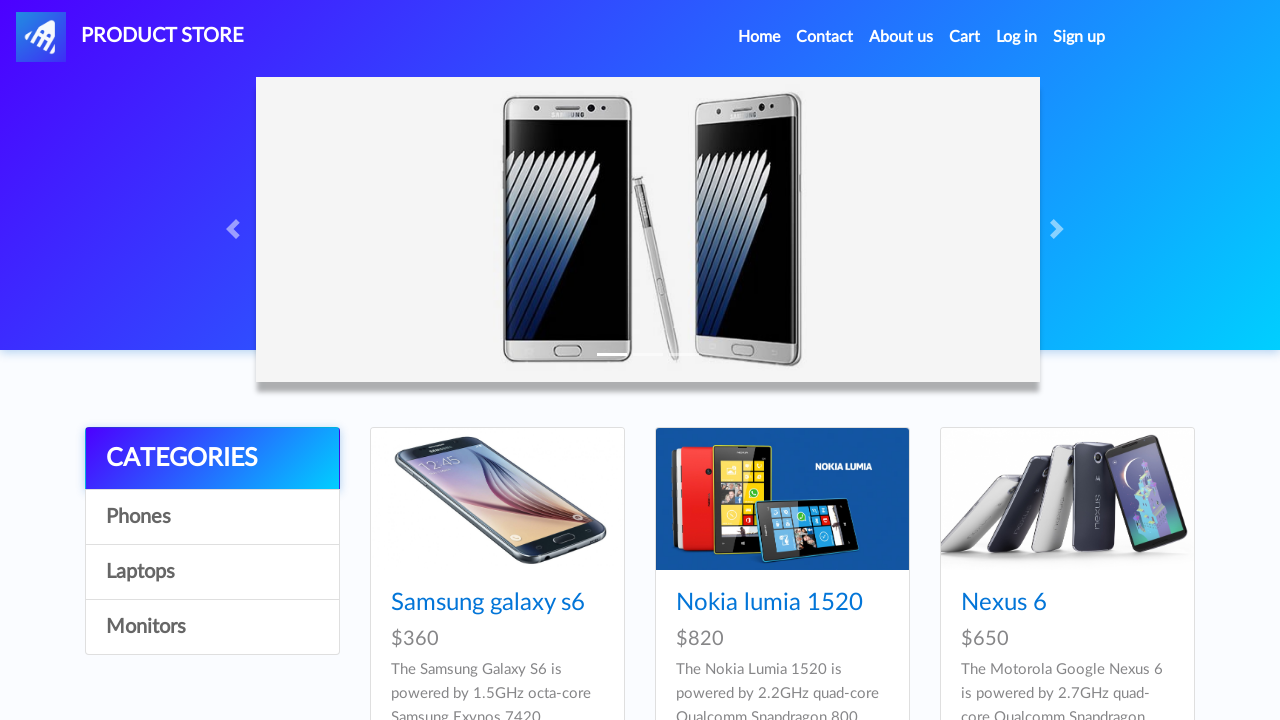

Released Control key
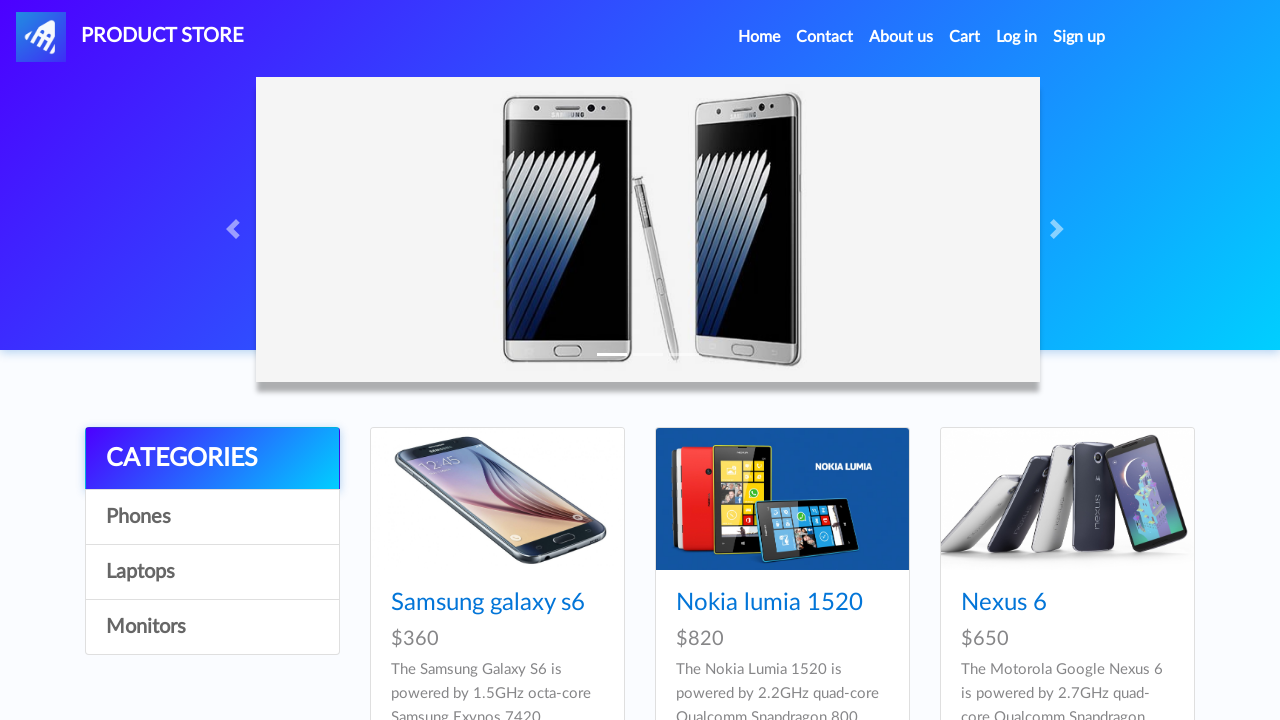

Waited for new tab to open
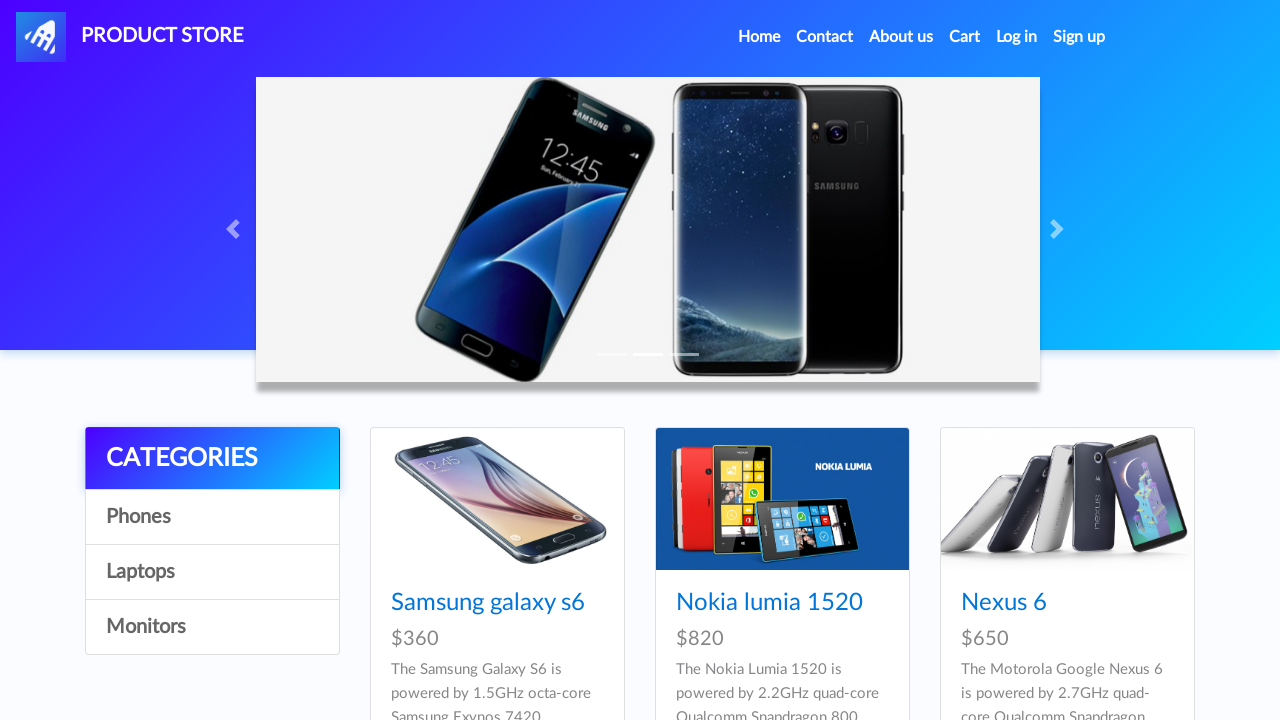

Switched to new tab
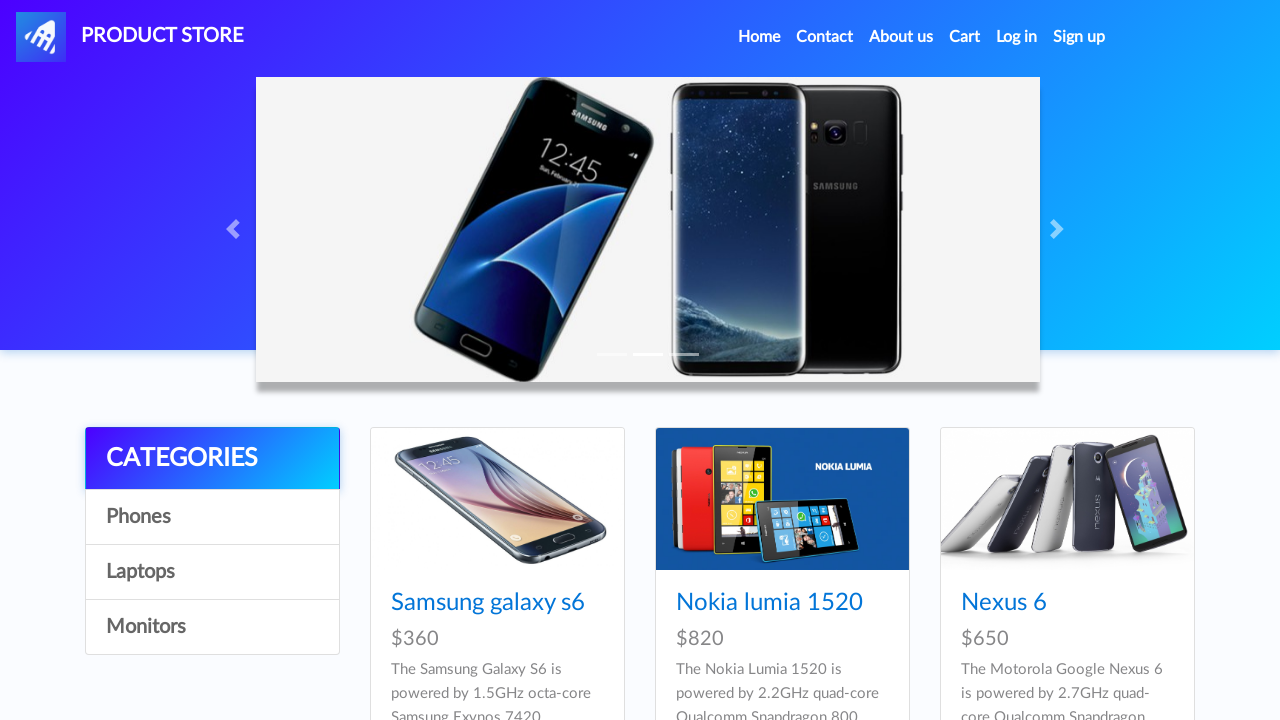

Waited for 'Add to cart' button to be visible
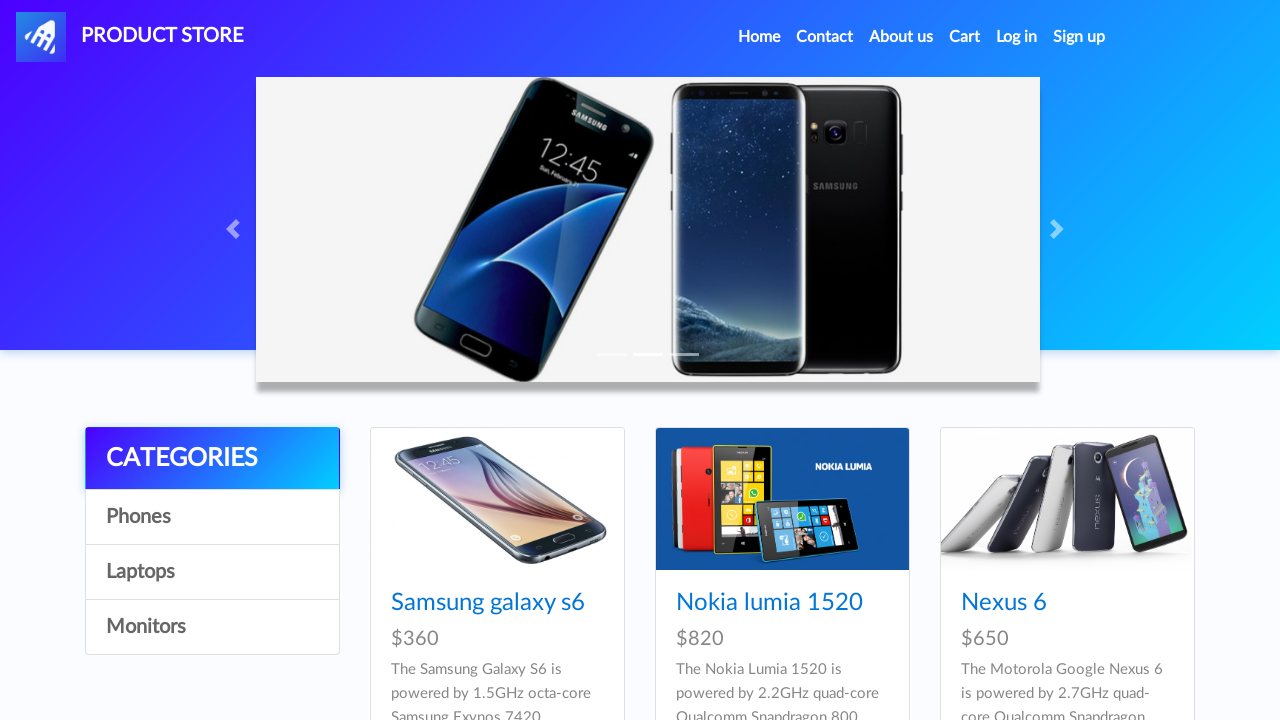

Clicked 'Add to cart' button
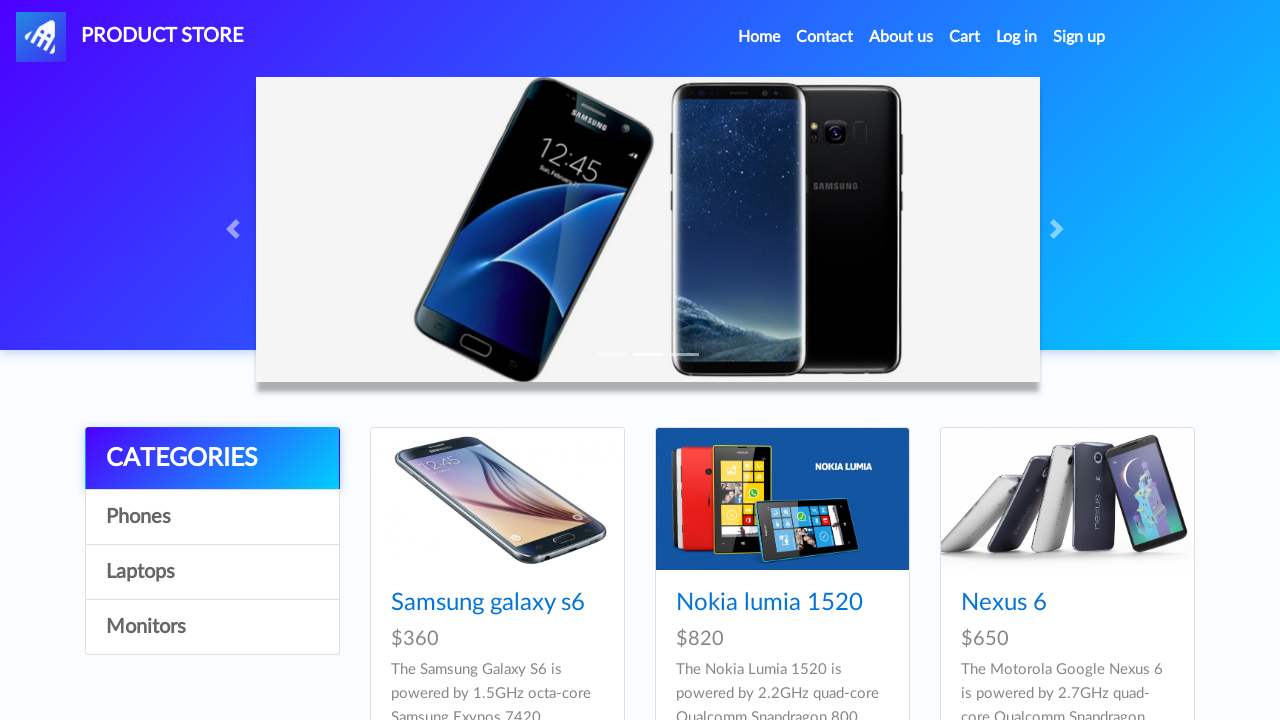

Retrieved product name for verification
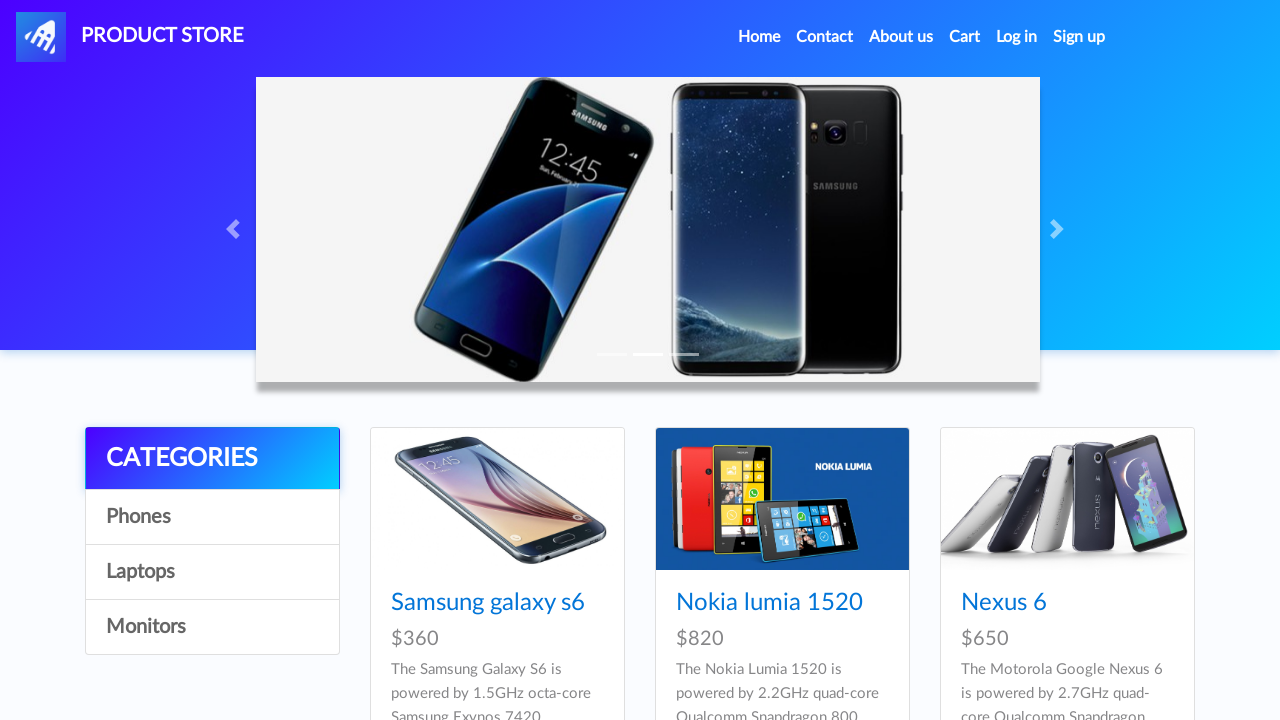

Set up dialog handler to accept alerts
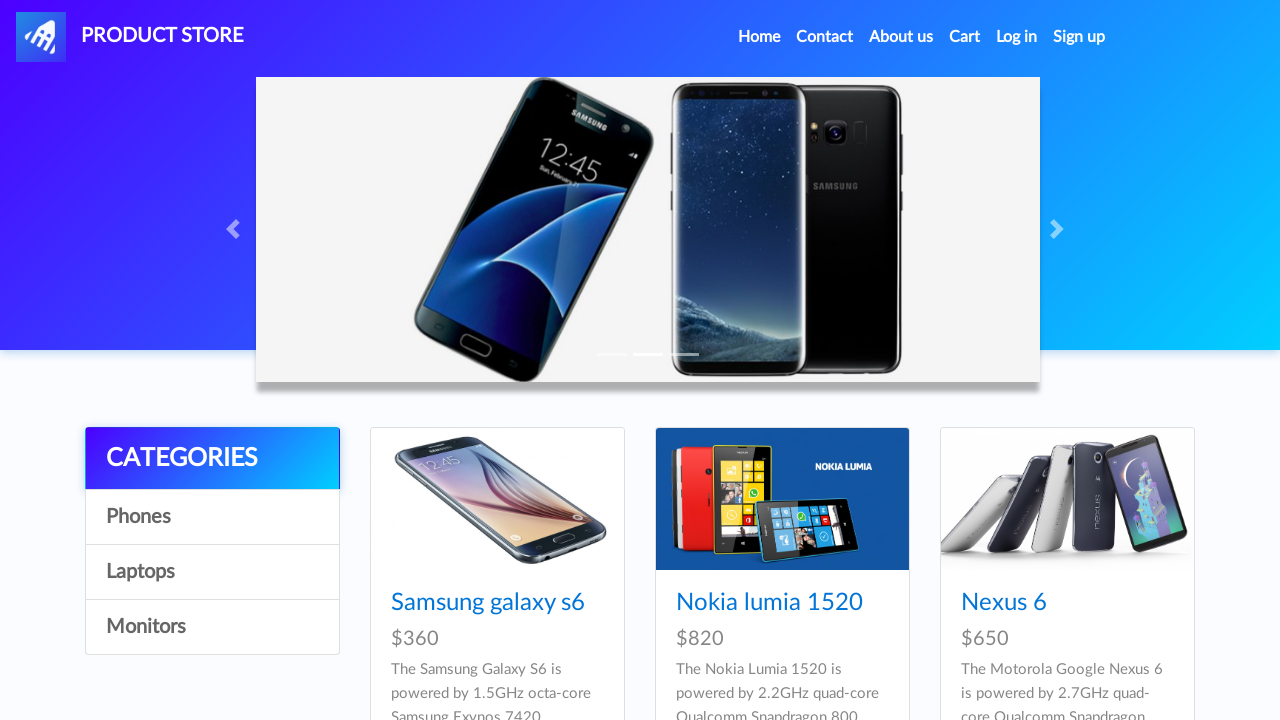

Waited for alert to be processed
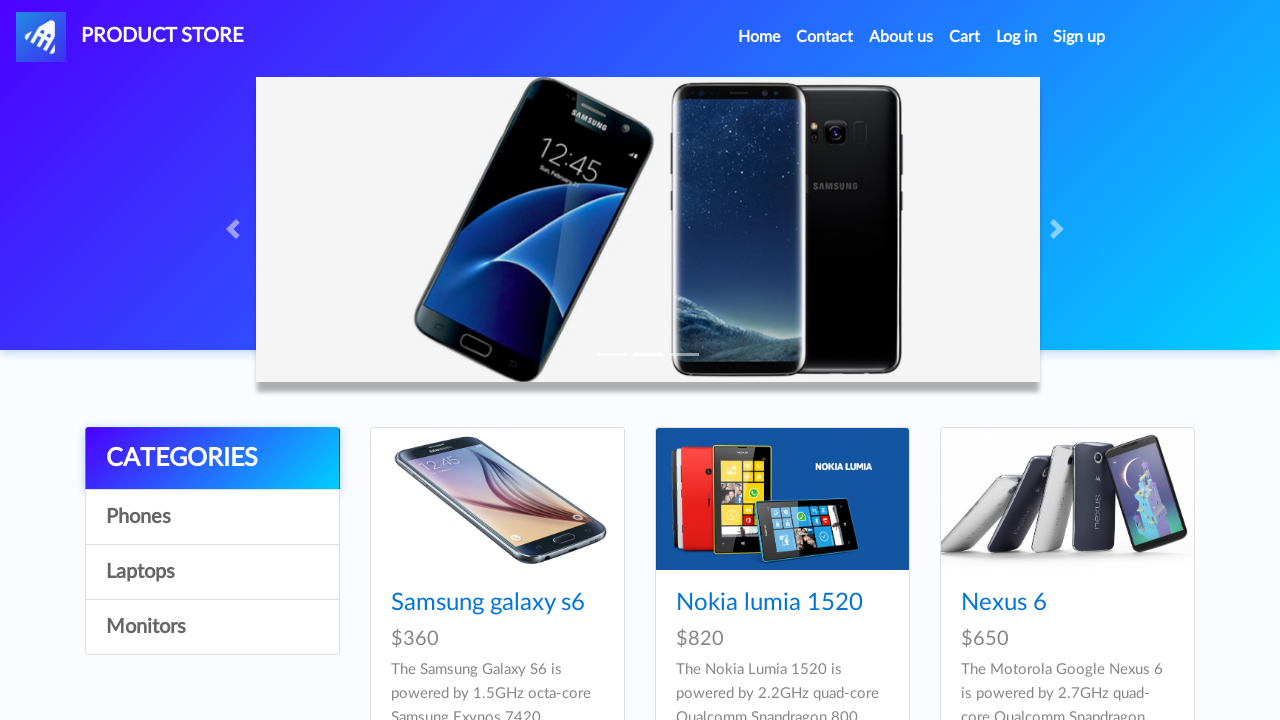

Closed the product tab
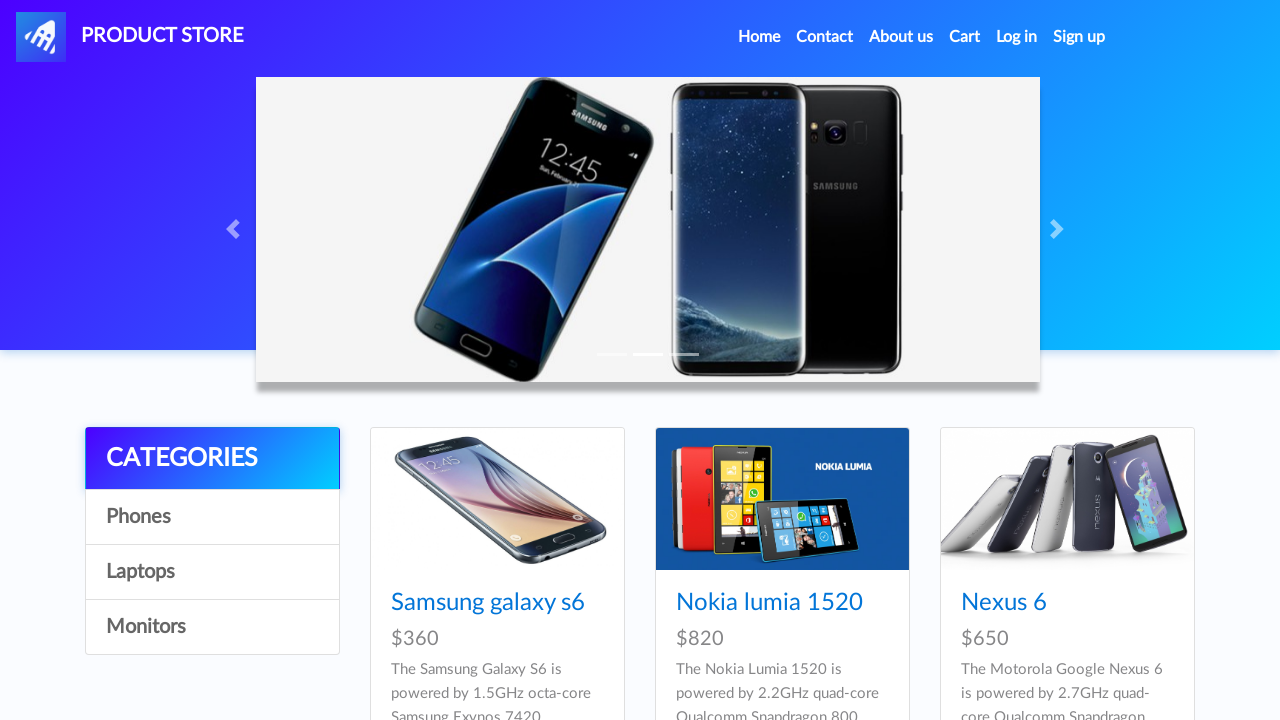

Clicked Cart link on main page at (965, 37) on #cartur
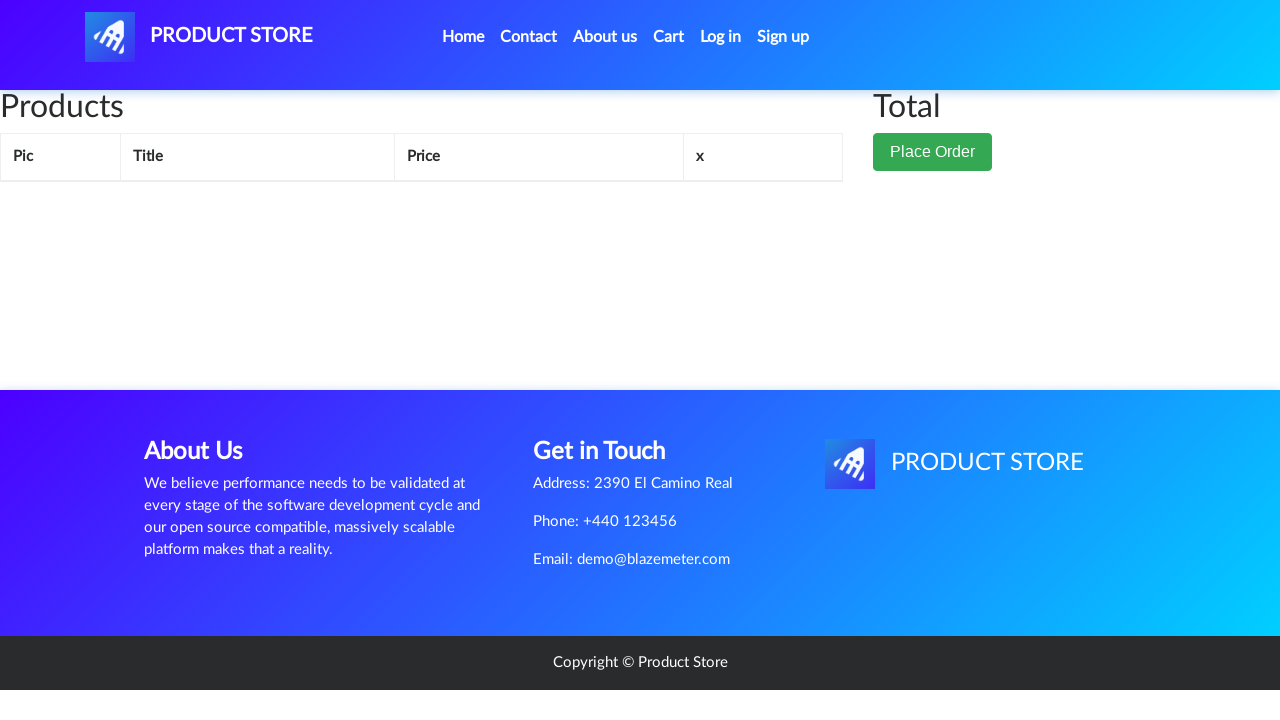

Verified item appears in cart
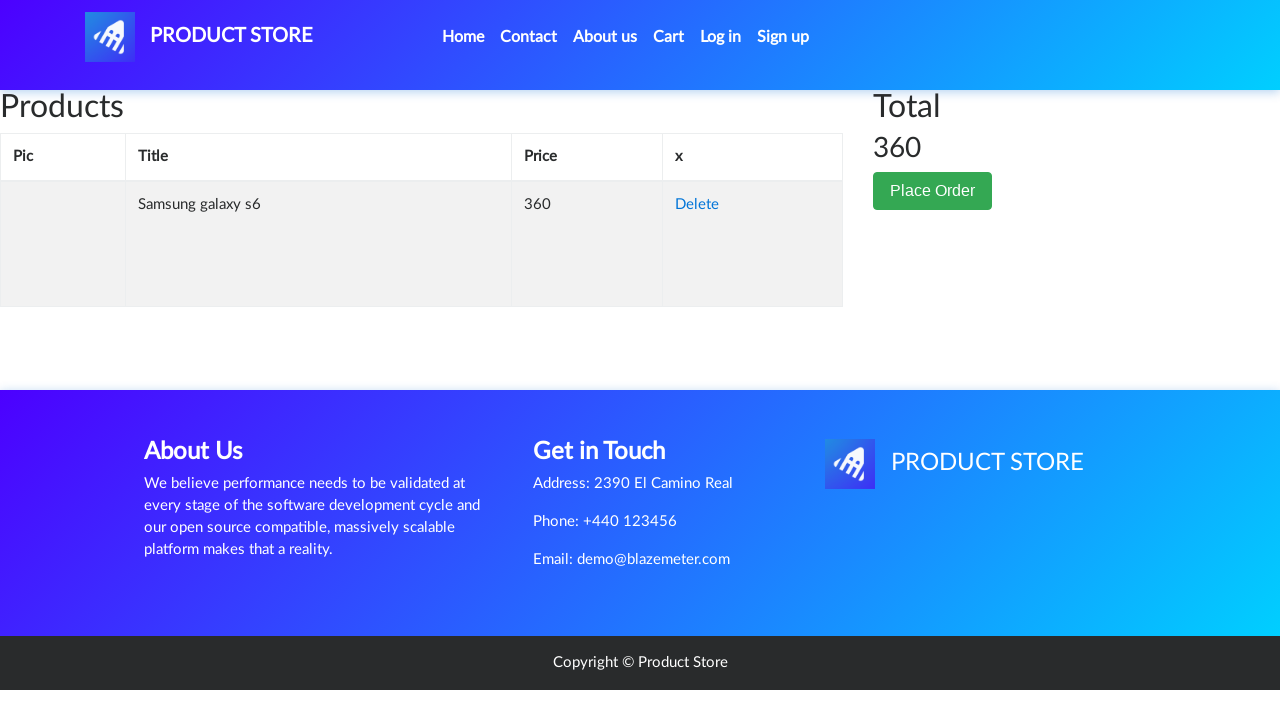

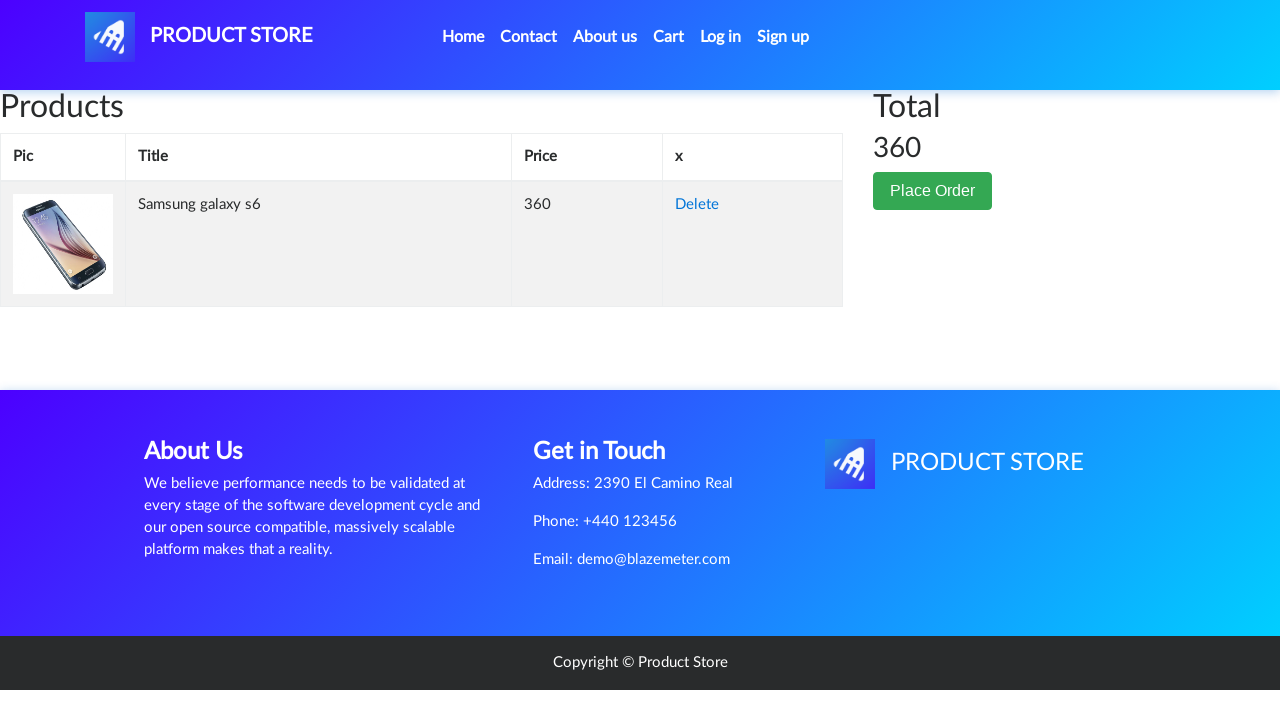